Tests checkbox operations including checking and unchecking the first checkbox option

Starting URL: https://rahulshettyacademy.com/AutomationPractice/

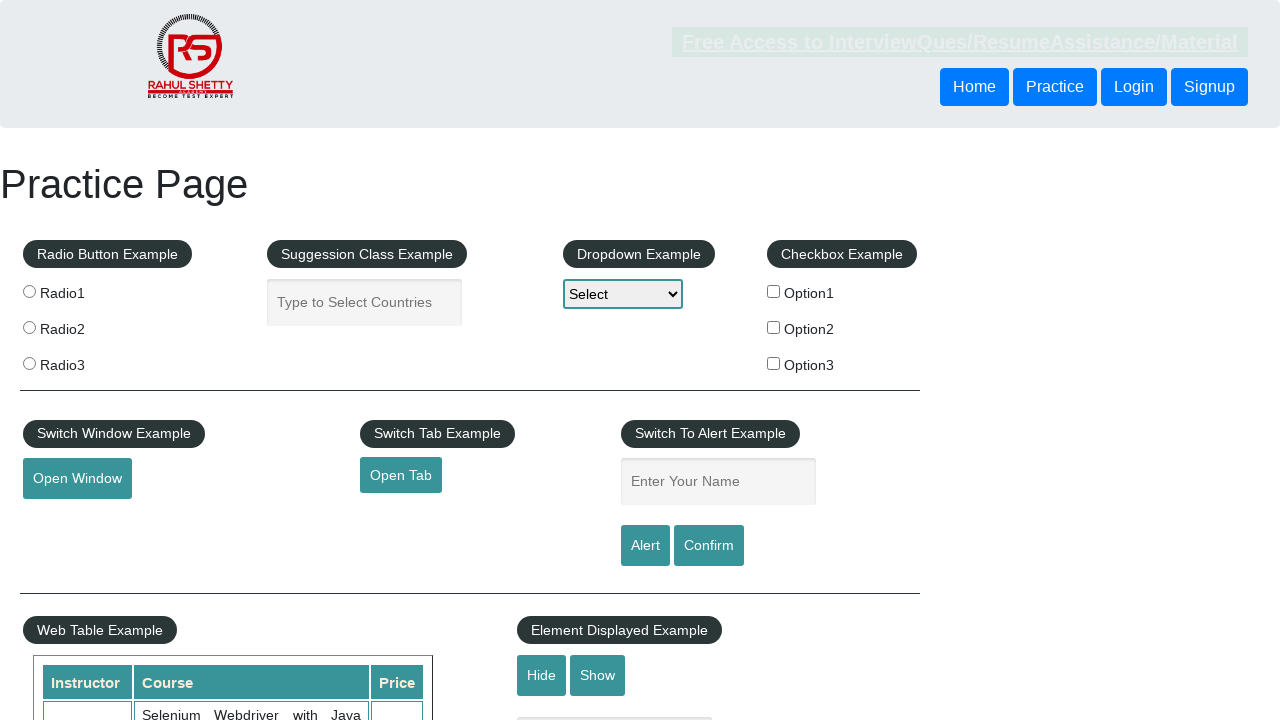

Located the first checkbox option
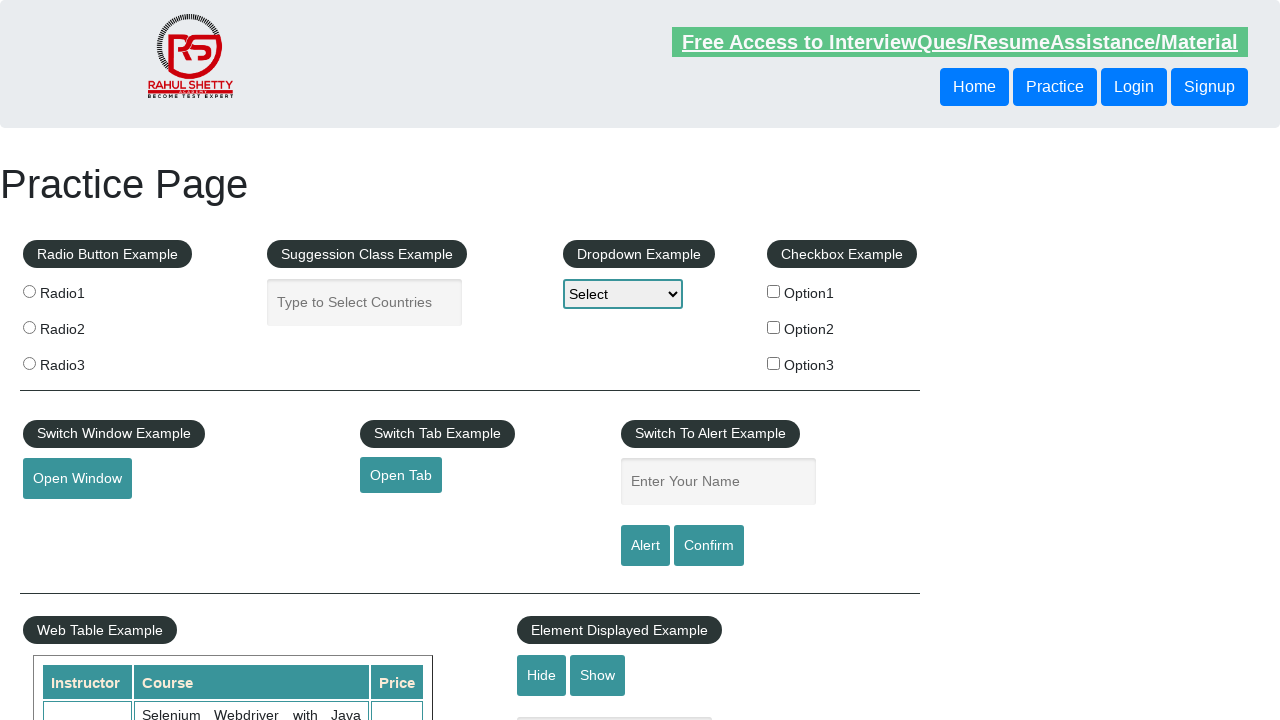

Clicked the first checkbox to check it at (774, 291) on input[id*='checkBoxOption1']
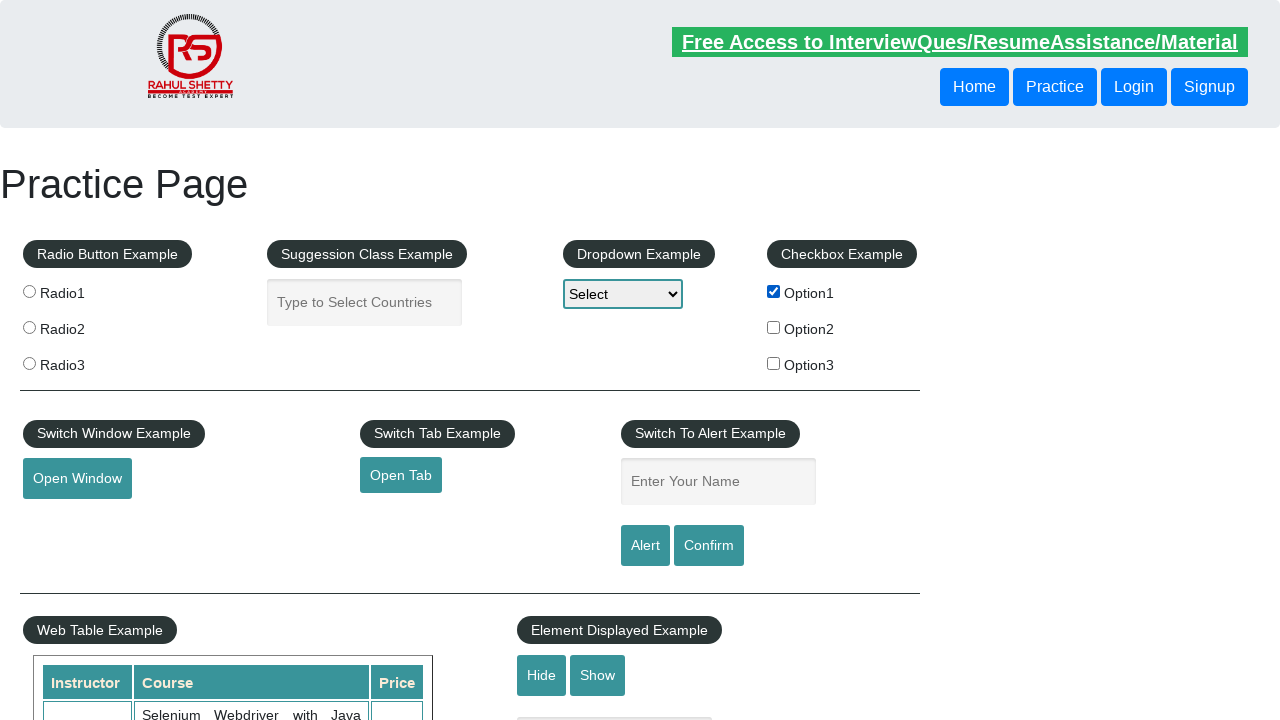

Clicked the first checkbox to uncheck it at (774, 291) on input[id*='checkBoxOption1']
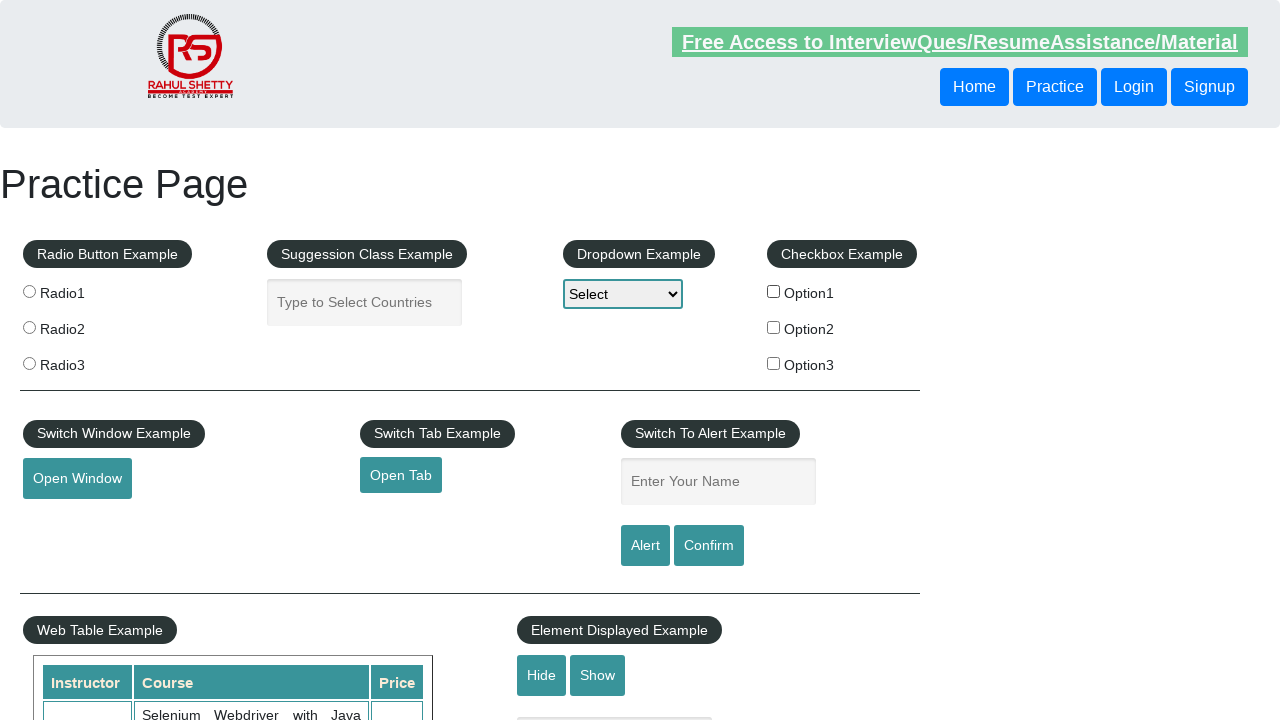

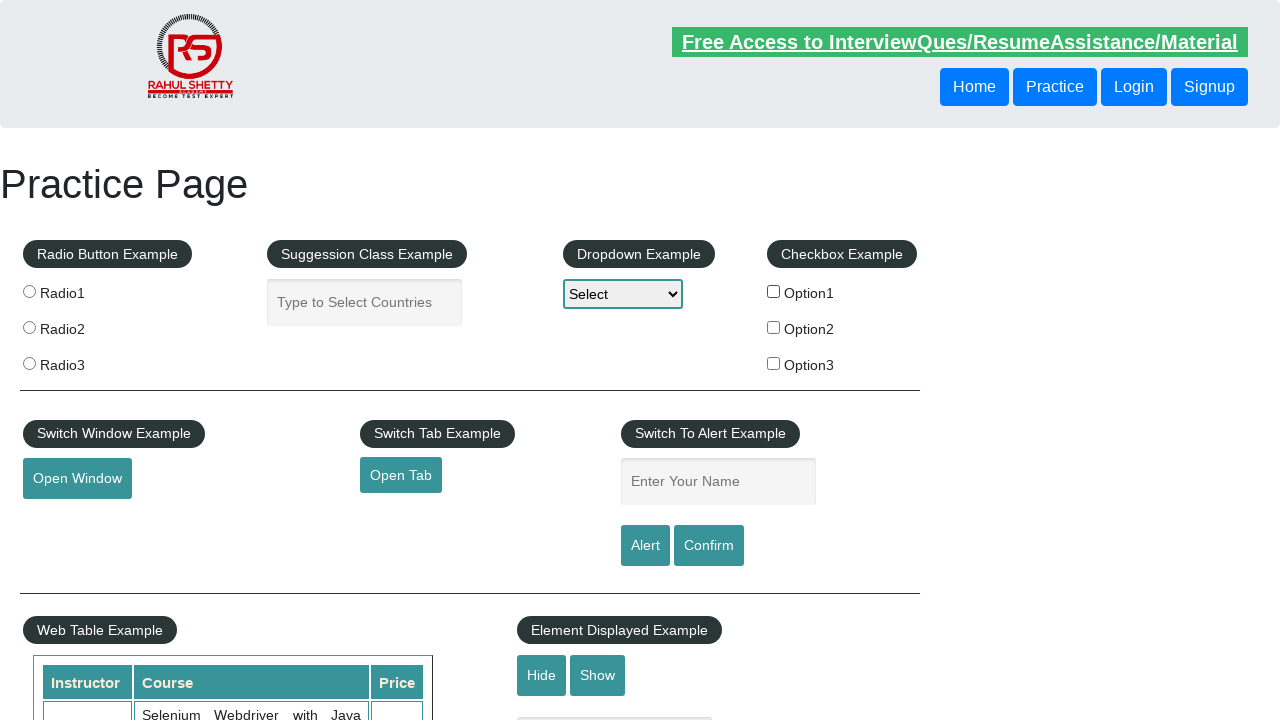